Tests clicking on the Expedia logo using getByAltText selector

Starting URL: https://www.expedia.com/helpcenter/

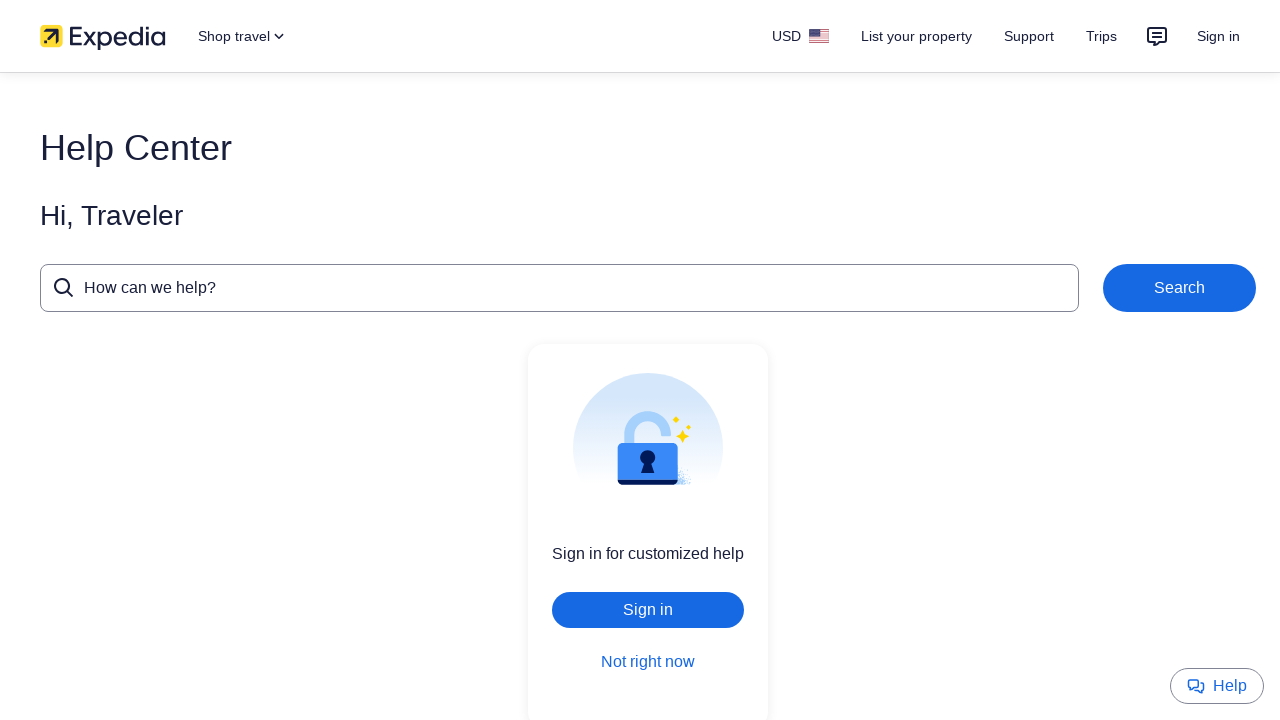

Navigated to Expedia Help Center
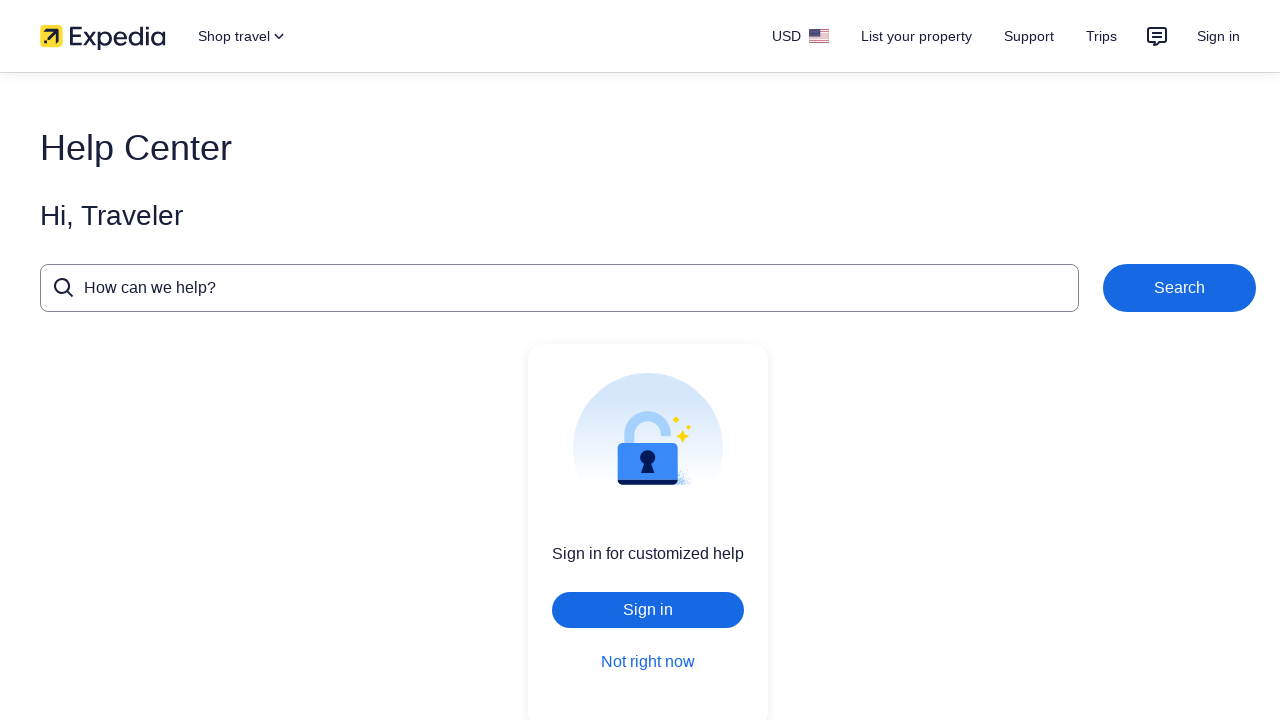

Clicked on Expedia logo using getByAltText selector at (103, 36) on internal:attr=[alt="Expedia logo"i] >> nth=0
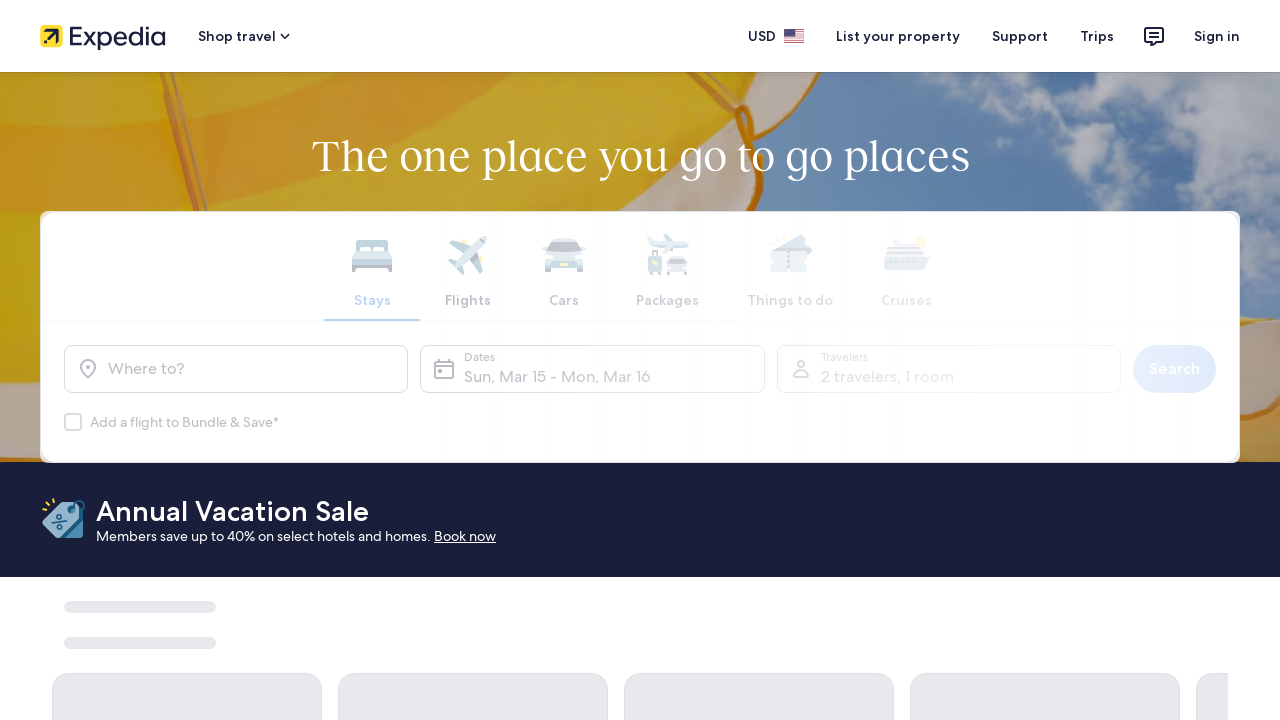

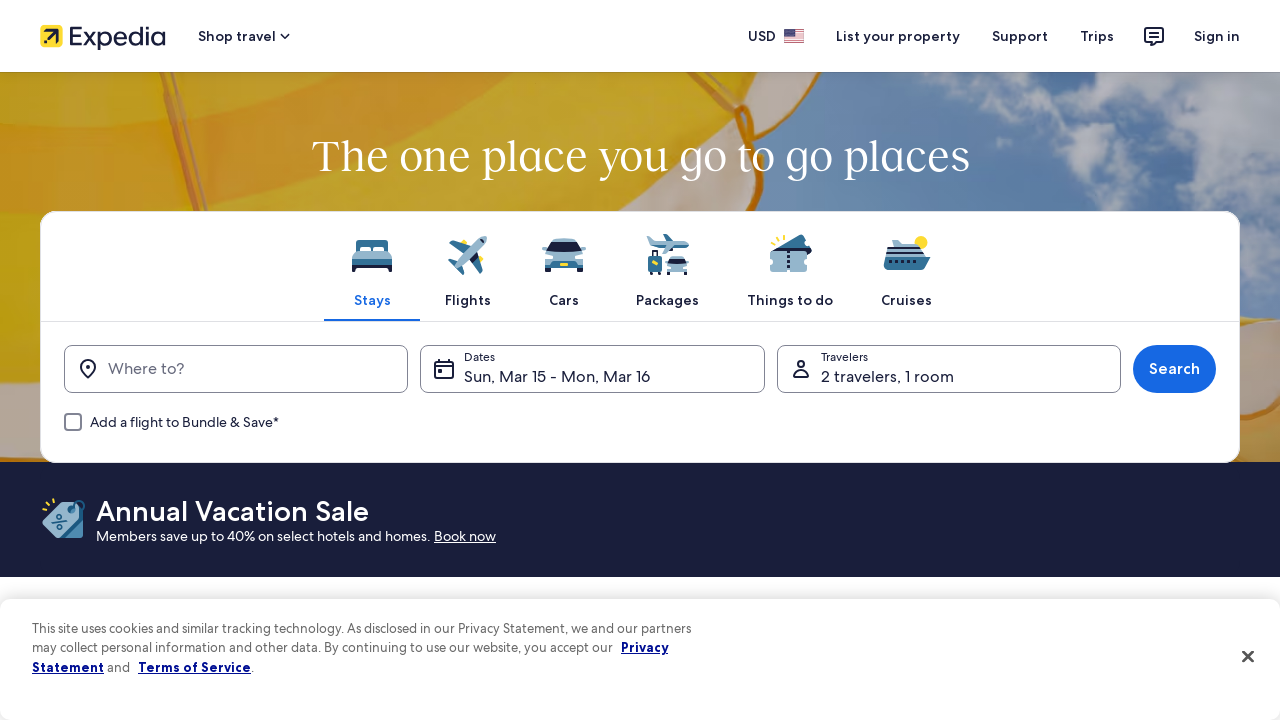